Tests product page navigation on Demoblaze by clicking on the first product and verifying the product detail page loads.

Starting URL: https://demoblaze.com/

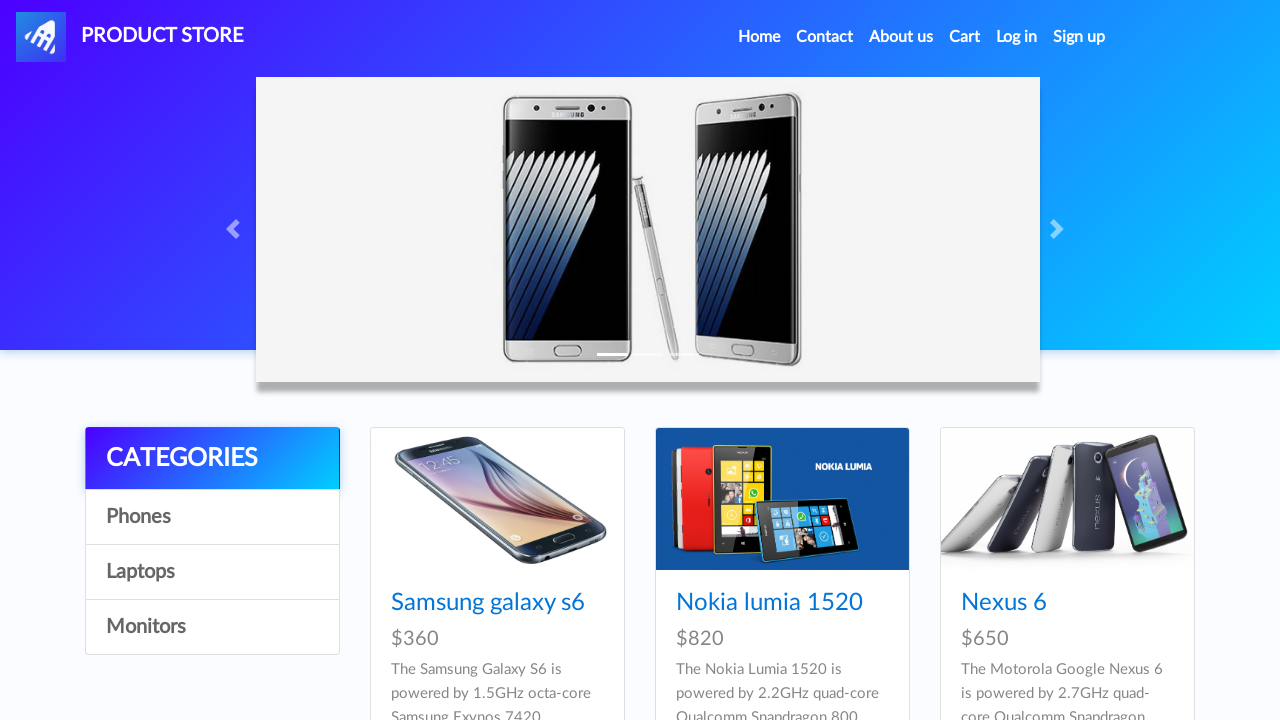

Waited 1000ms for products to load on Demoblaze home page
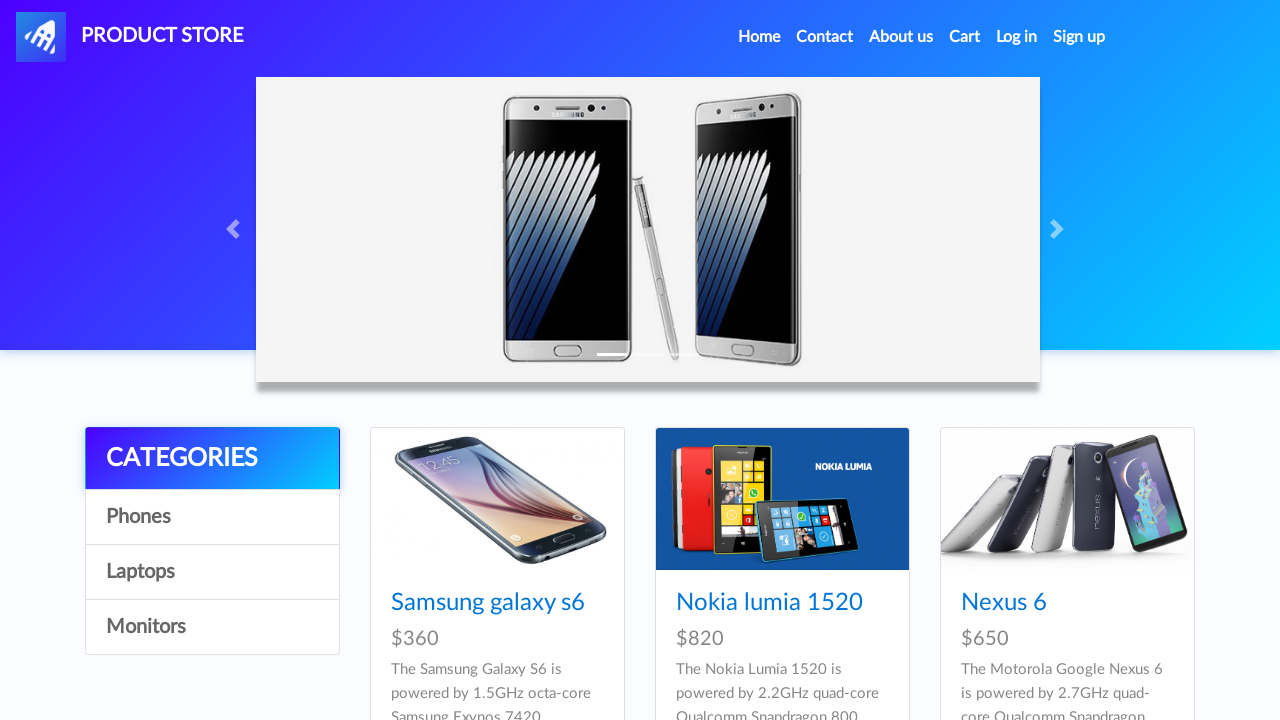

Clicked on first product in the product list at (488, 603) on xpath=//*[@id='tbodyid']/div[1]/div/div/h4/a
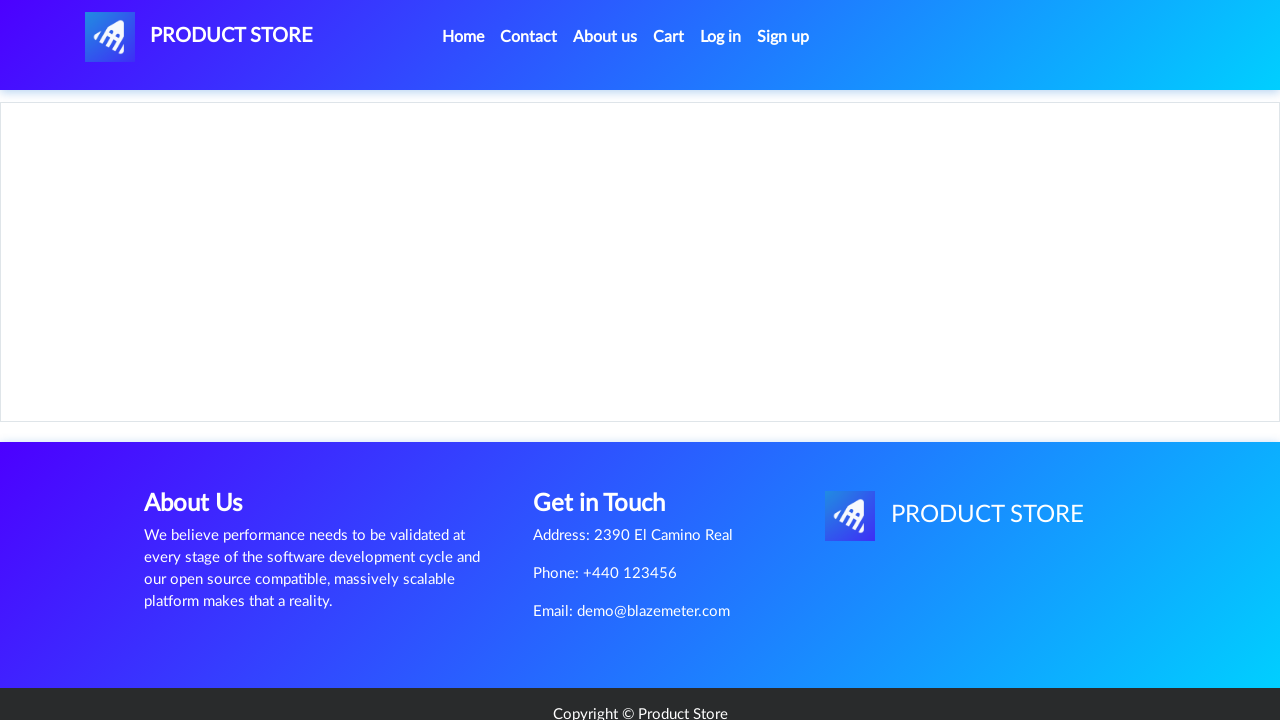

Product detail page loaded successfully
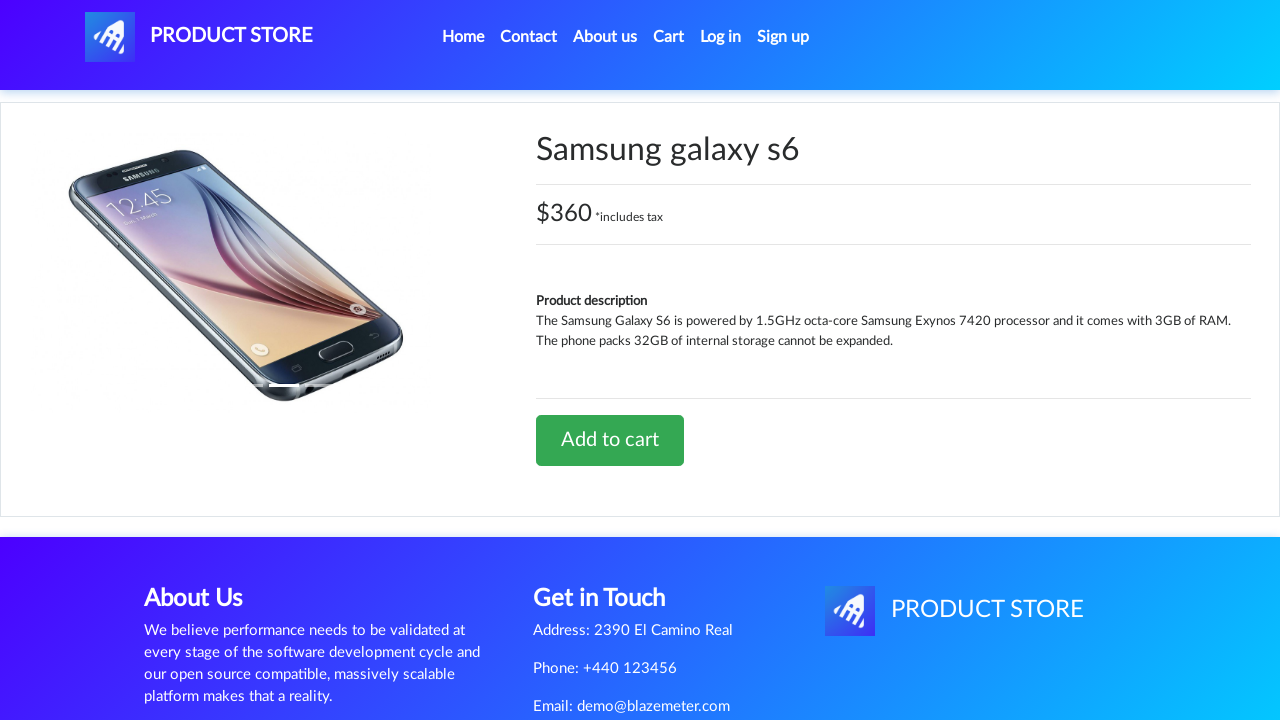

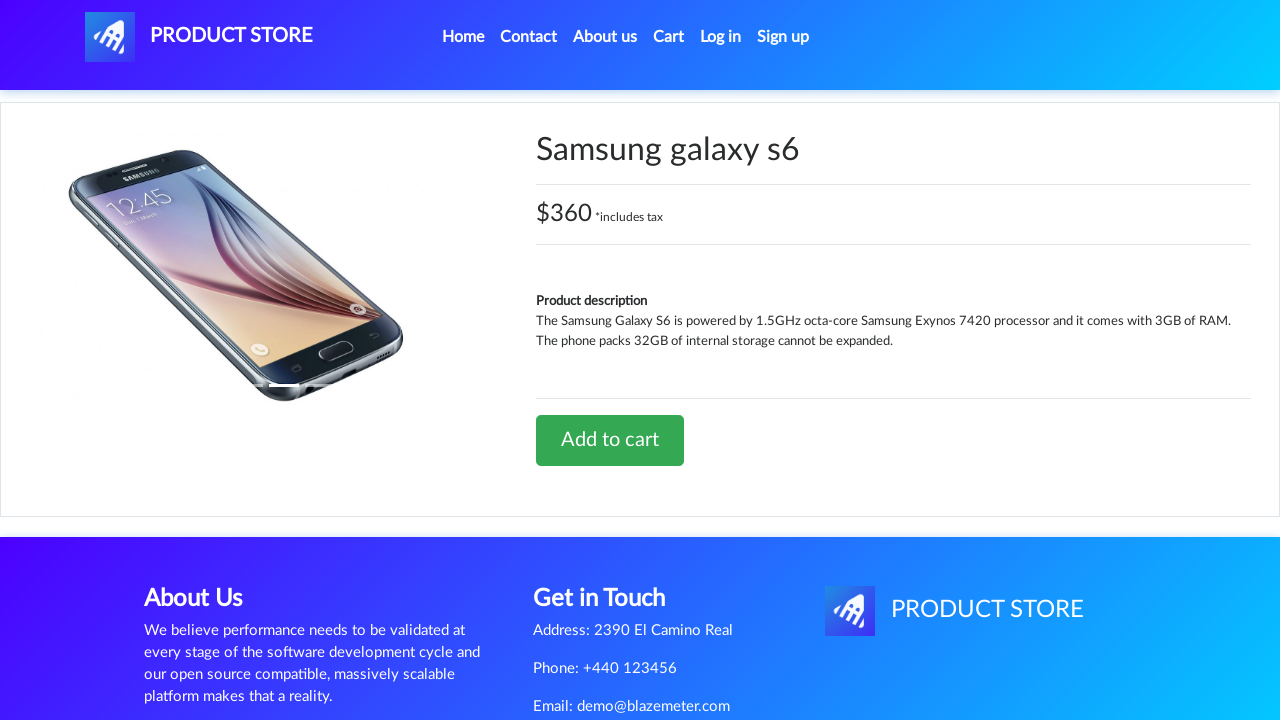